Tests dynamic loading behavior where an element is initially hidden and becomes visible after clicking a start button

Starting URL: https://the-internet.herokuapp.com/dynamic_loading/1

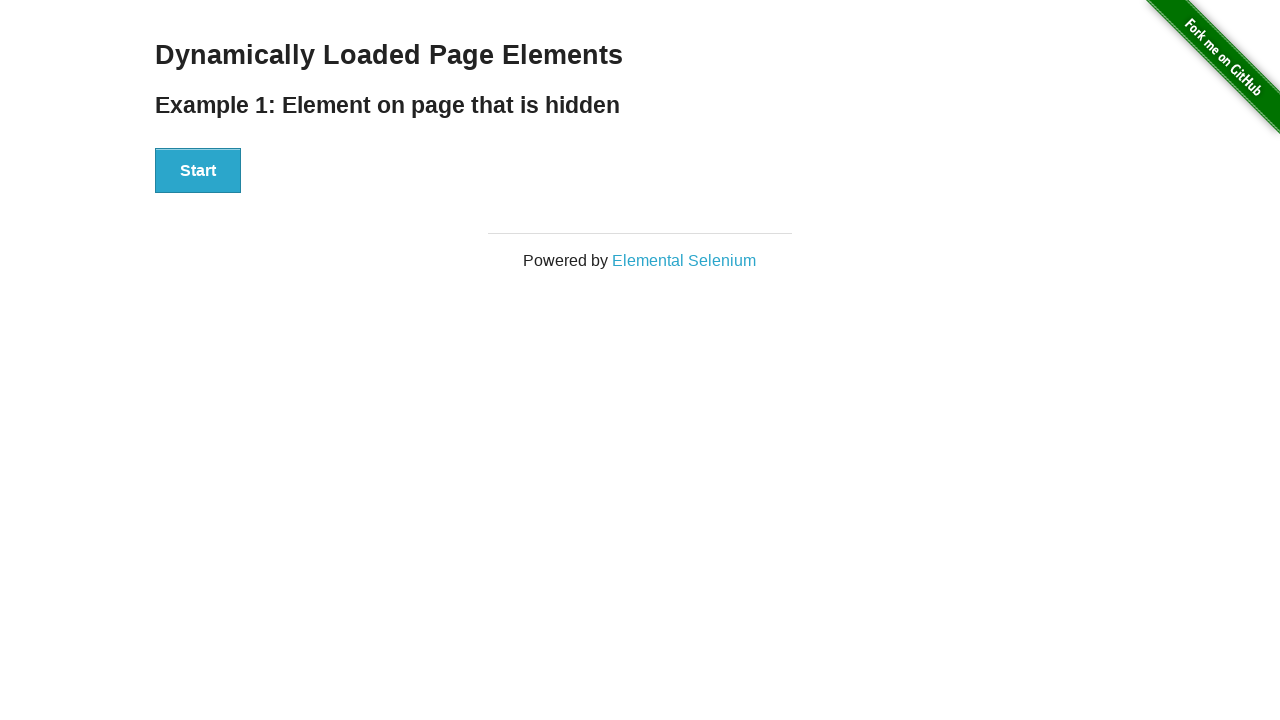

Verified that the finish element is initially hidden
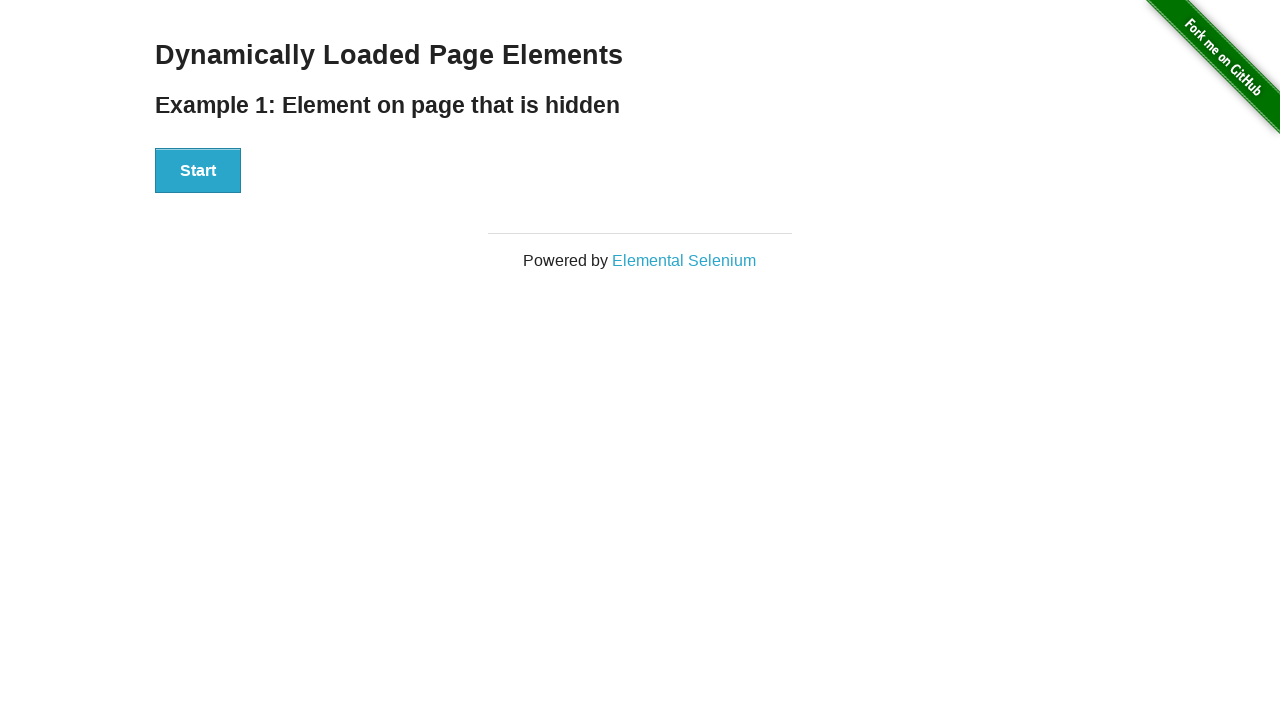

Clicked the start button to trigger dynamic loading at (198, 171) on xpath=//button
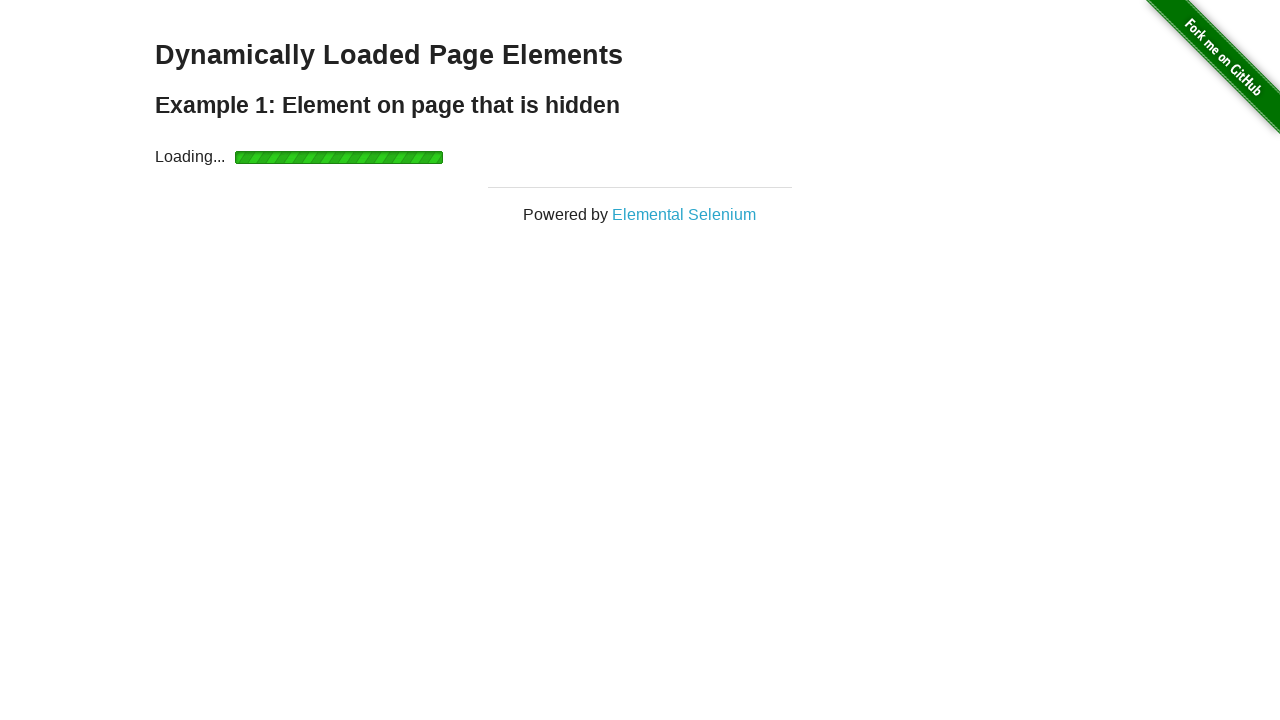

Waited for the finish element to become visible after loading
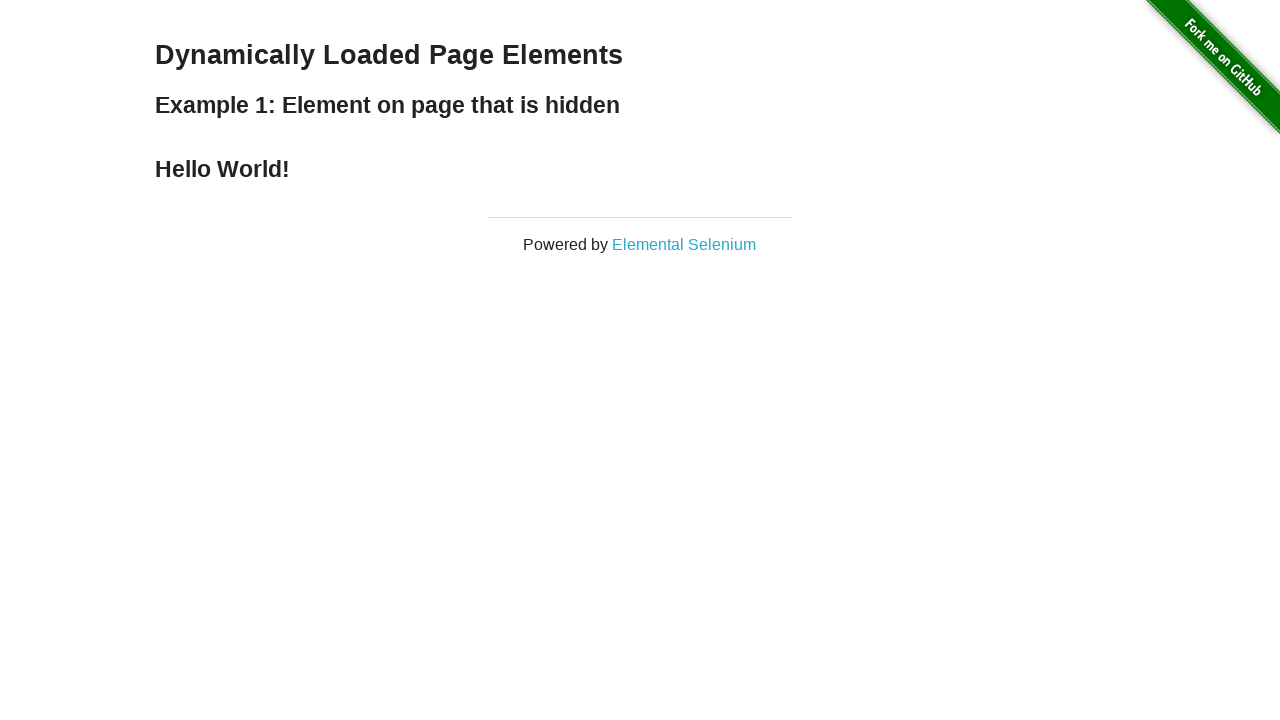

Verified that the finish element is now visible
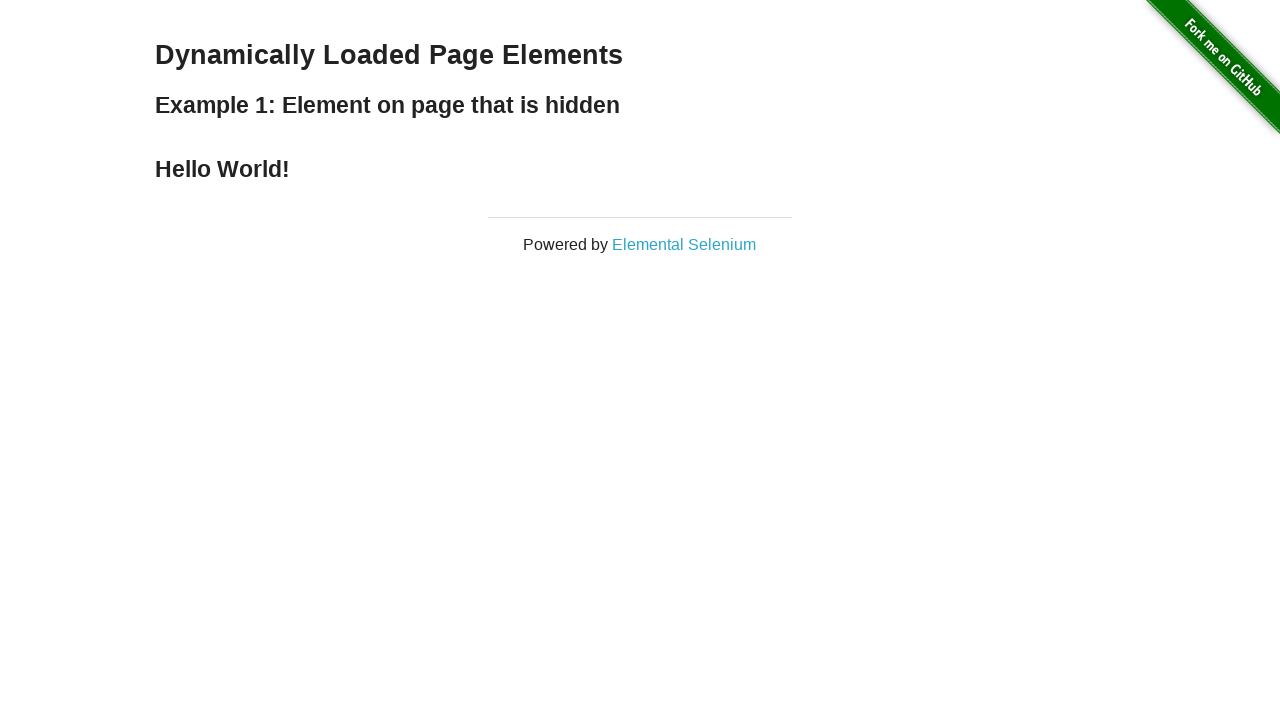

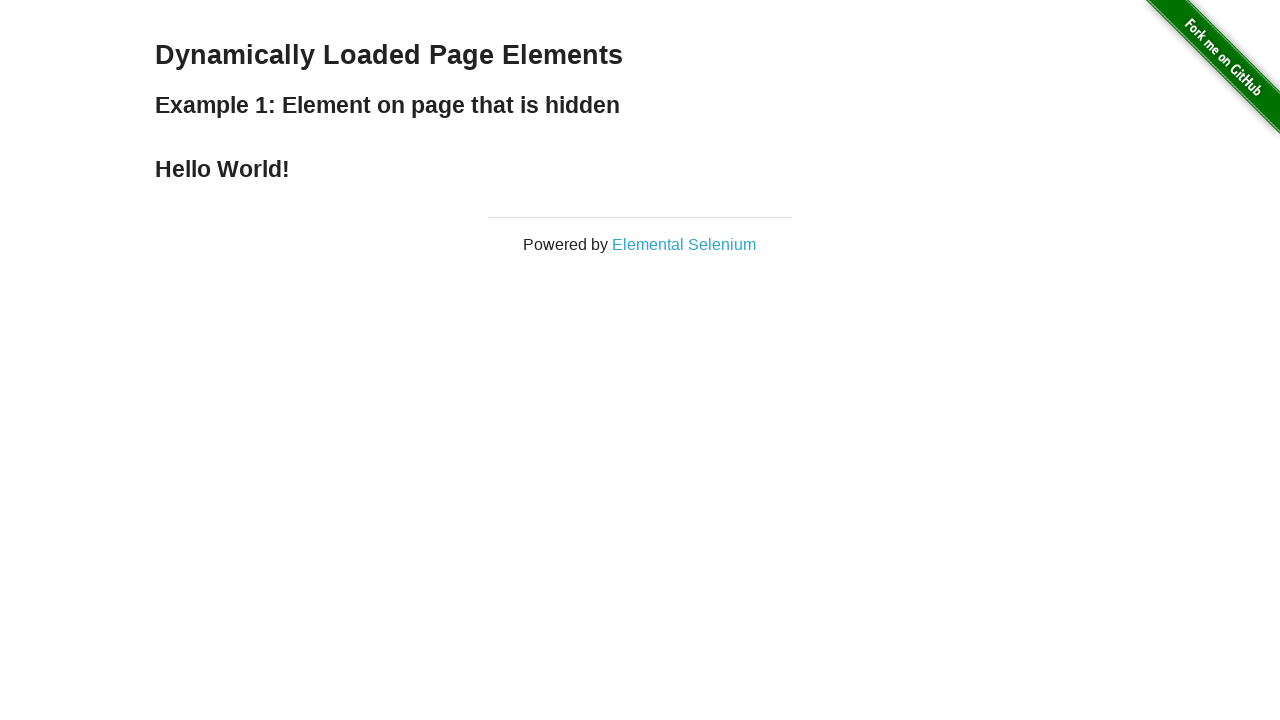